Tests navigation through dropdown menu by hovering over Widgets menu item and clicking on AutoComplete submenu item

Starting URL: https://demo.automationtesting.in/Alerts.html

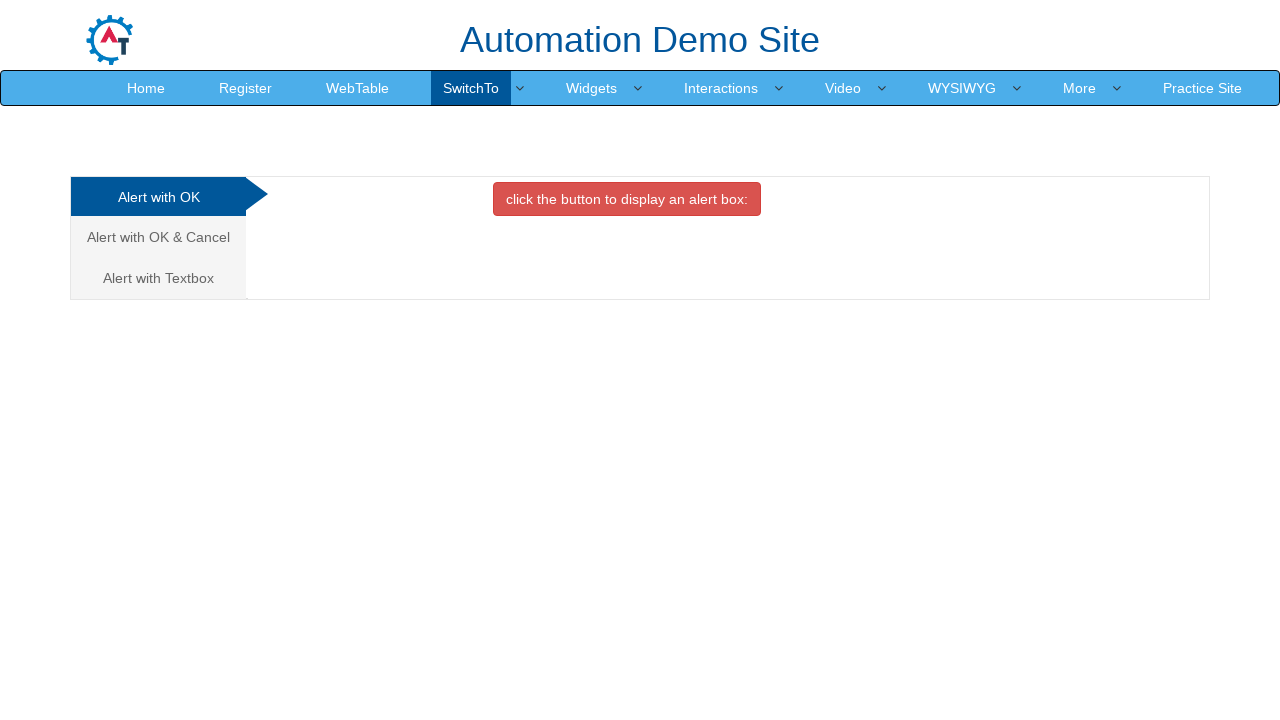

Located Widgets menu item
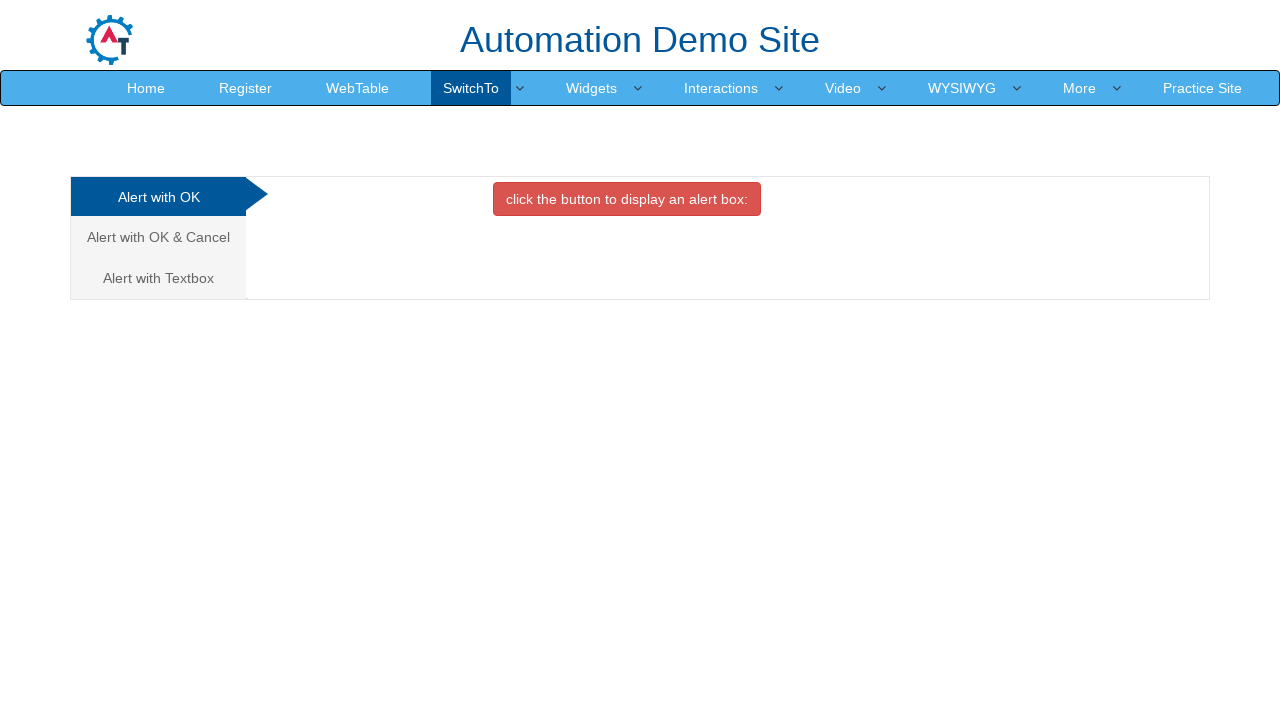

Located AutoComplete submenu item
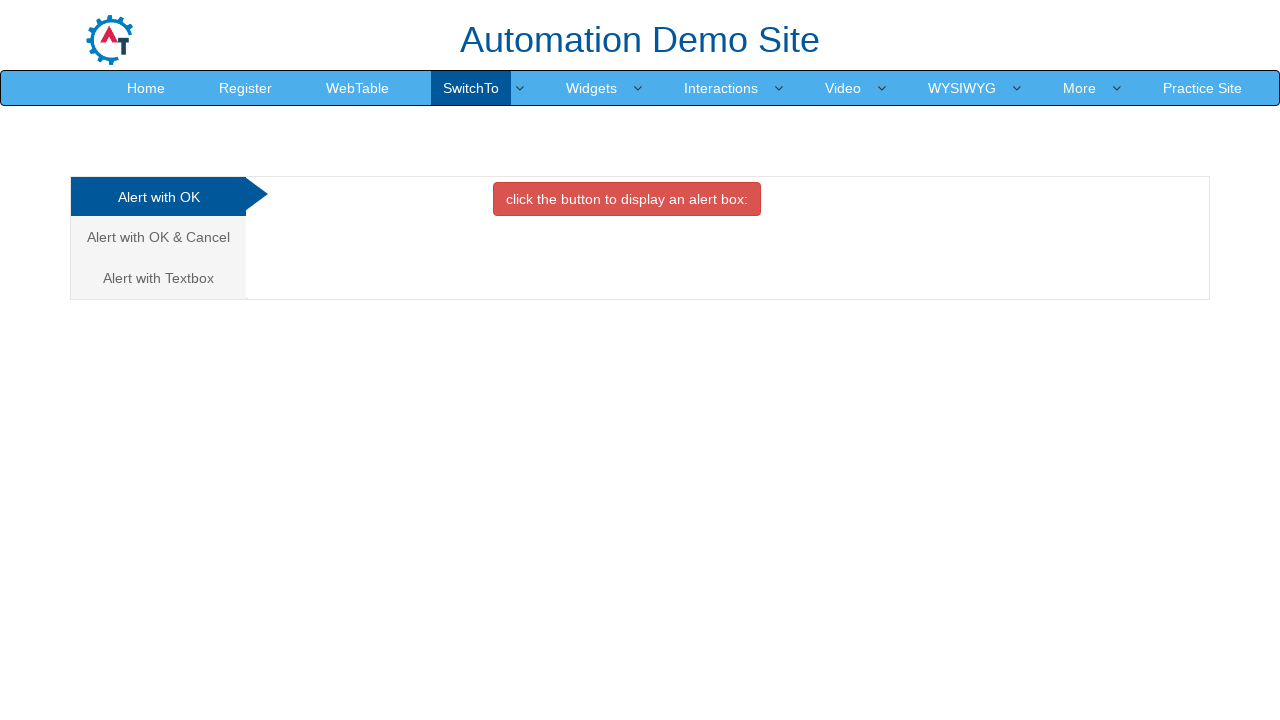

Hovered over Widgets menu to reveal submenu at (592, 88) on xpath=//*[@id="header"]/nav/div/div[2]/ul/li[5]/a
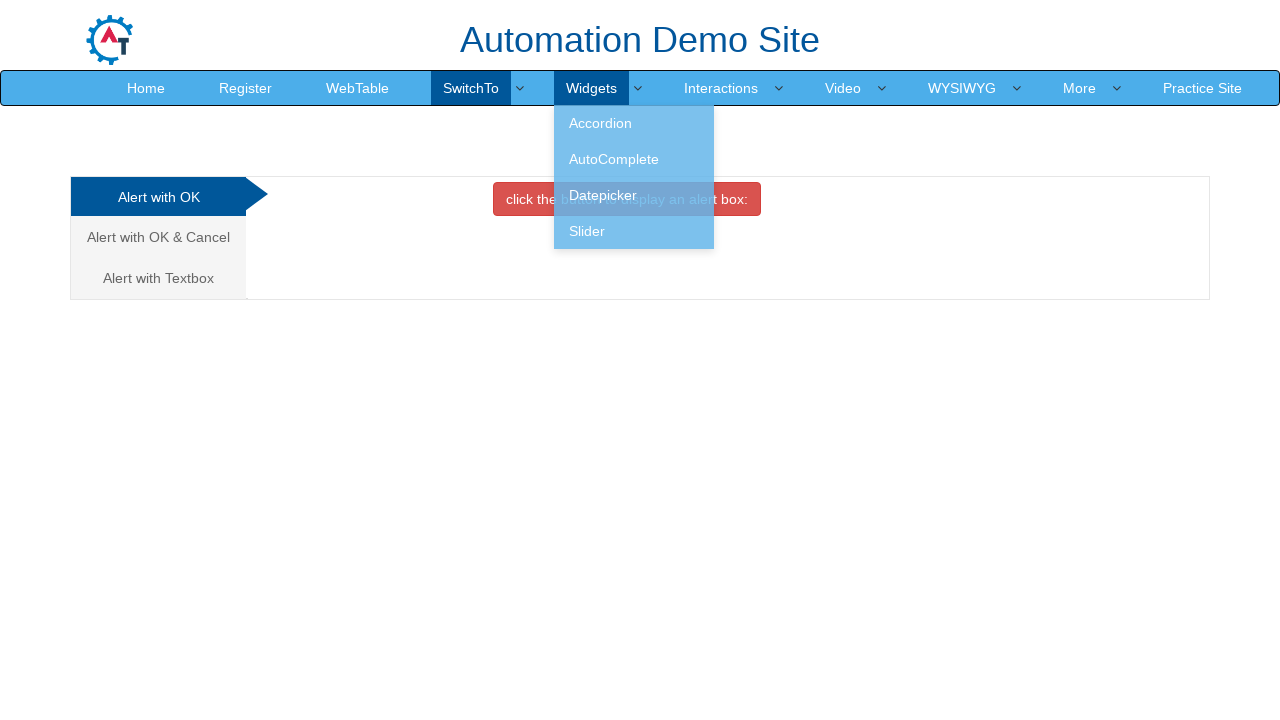

Clicked on AutoComplete submenu item at (634, 159) on xpath=//*[@id="header"]/nav/div/div[2]/ul/li[5]/ul/li[2]/a
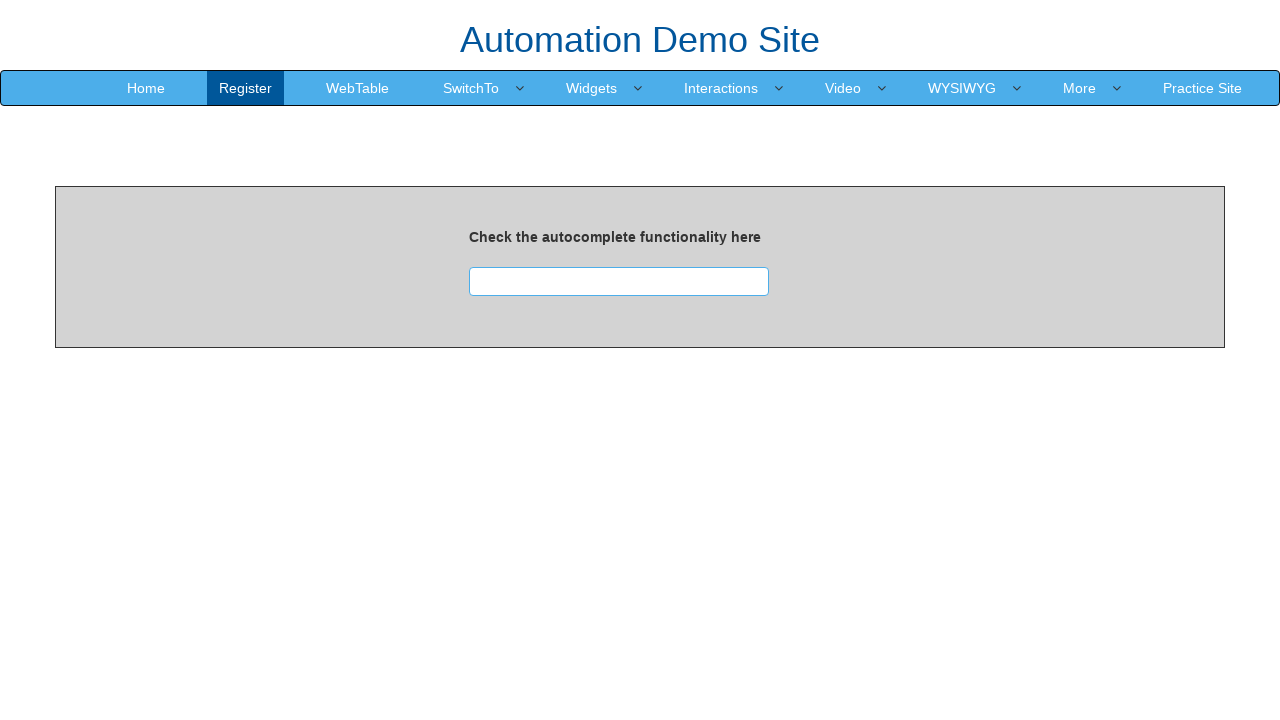

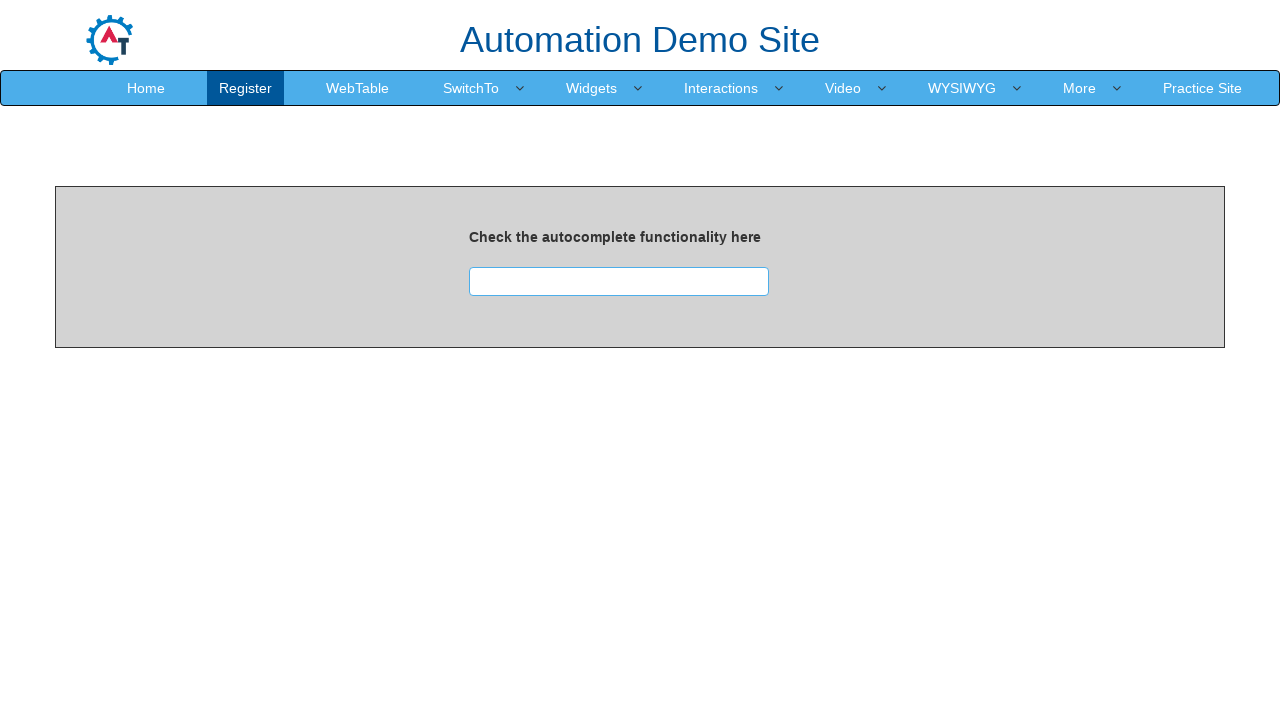